Tests navigation to the timer page and verifies timer functionality is available

Starting URL: https://savvytime.com/

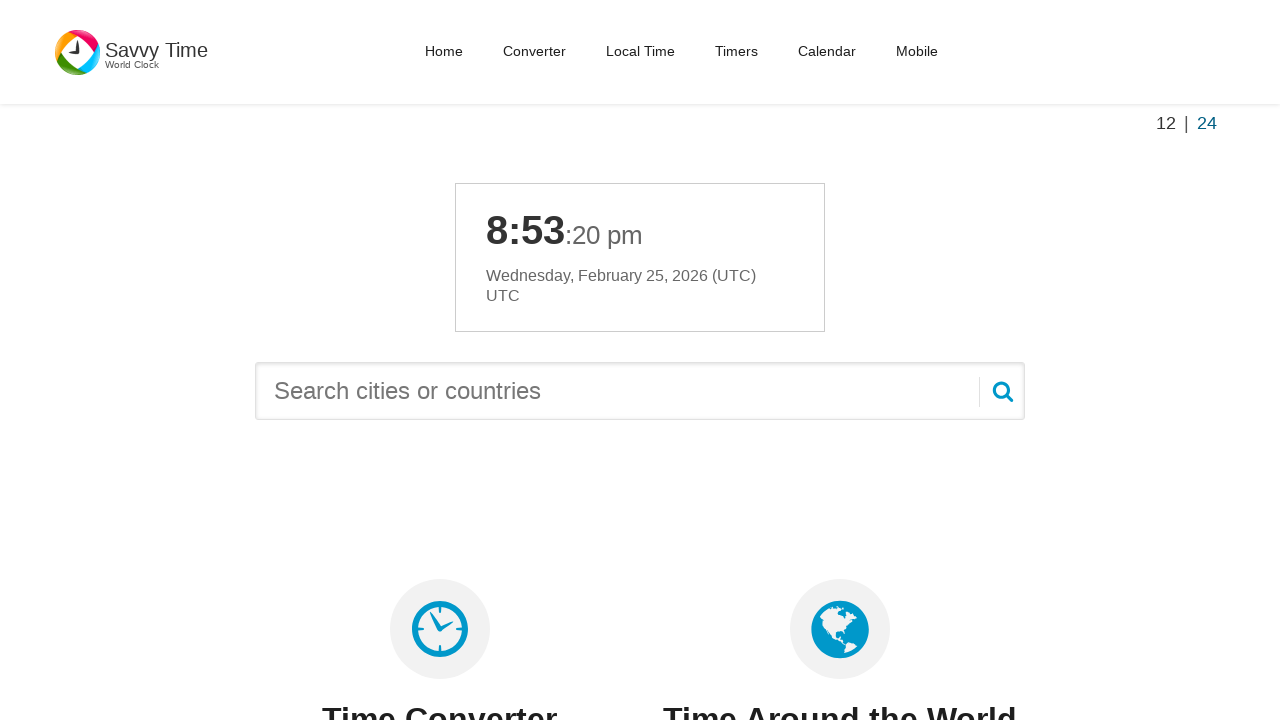

Clicked on timers link in main navigation menu at (736, 51) on xpath=//nav[@id='main-menu']//a[@href='/timers']
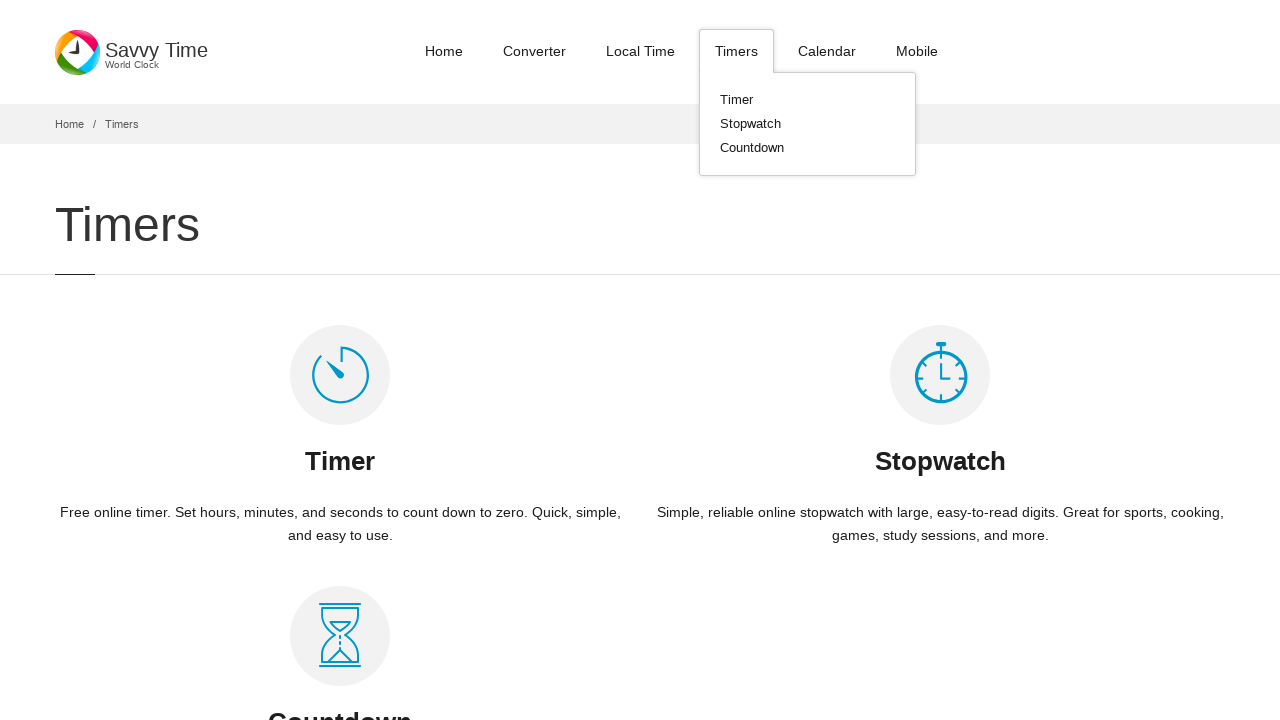

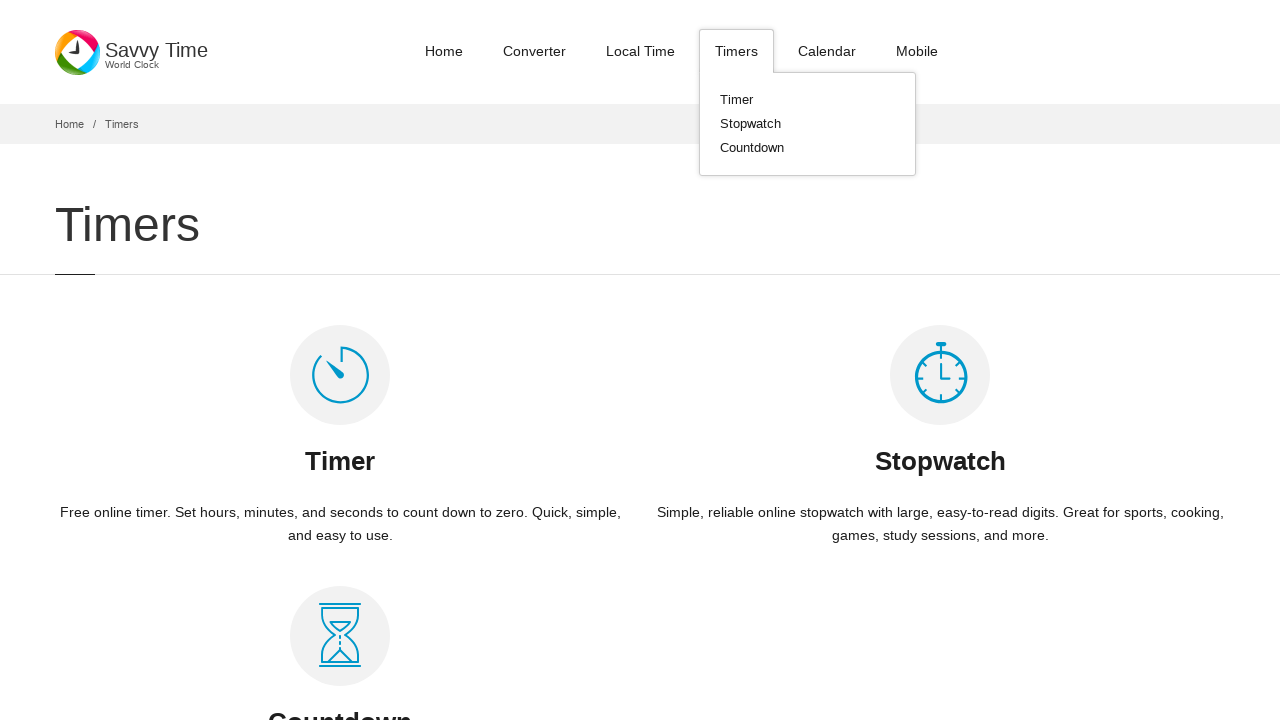